Tests language selector functionality on a privacy policy page by clicking on language options and verifying that multiple language choices are available on the page.

Starting URL: https://www.allegion.com/corp/en/footer/privacy-statement/da.html

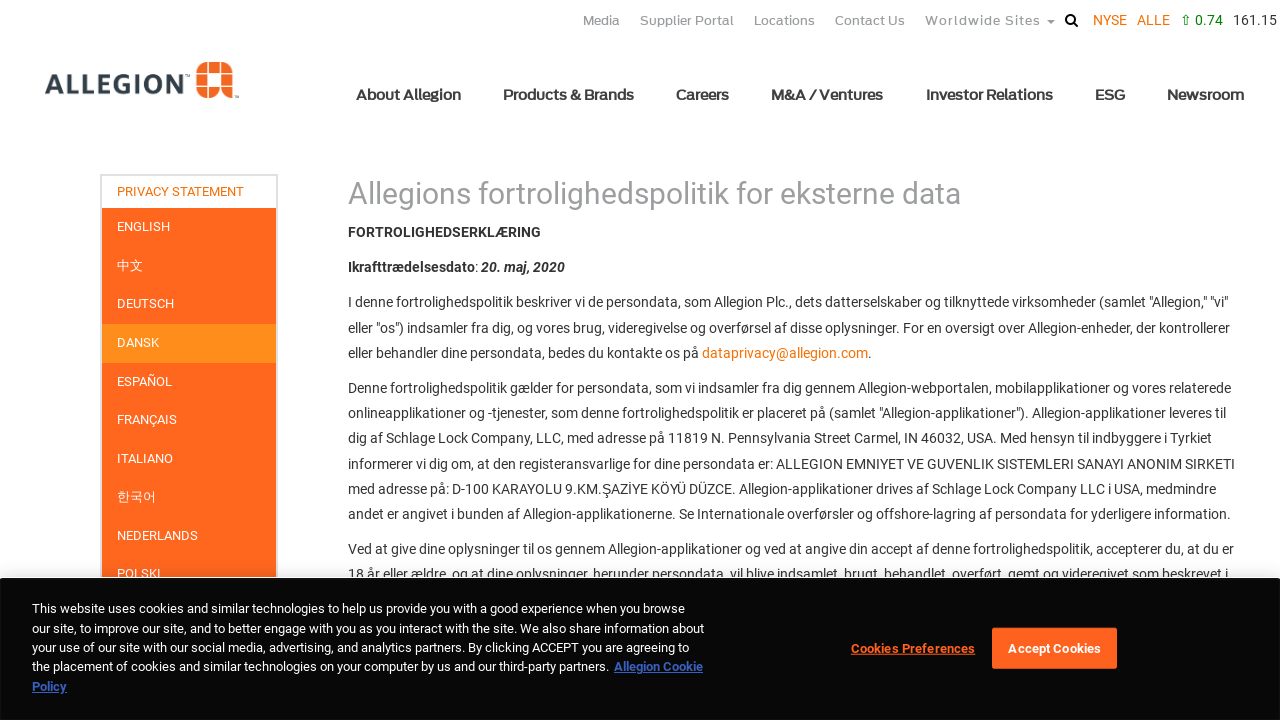

Reloaded the privacy policy page
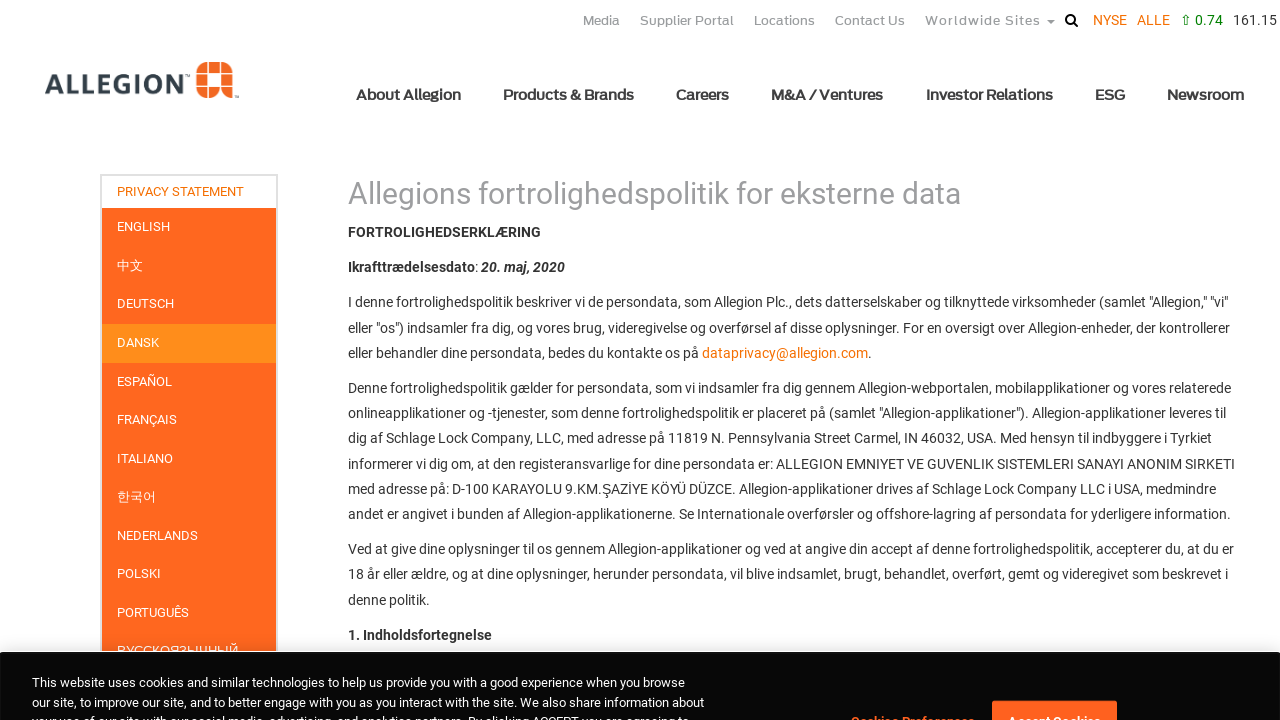

Clicked English language selector at (189, 228) on //*[contains(text(),'English')]
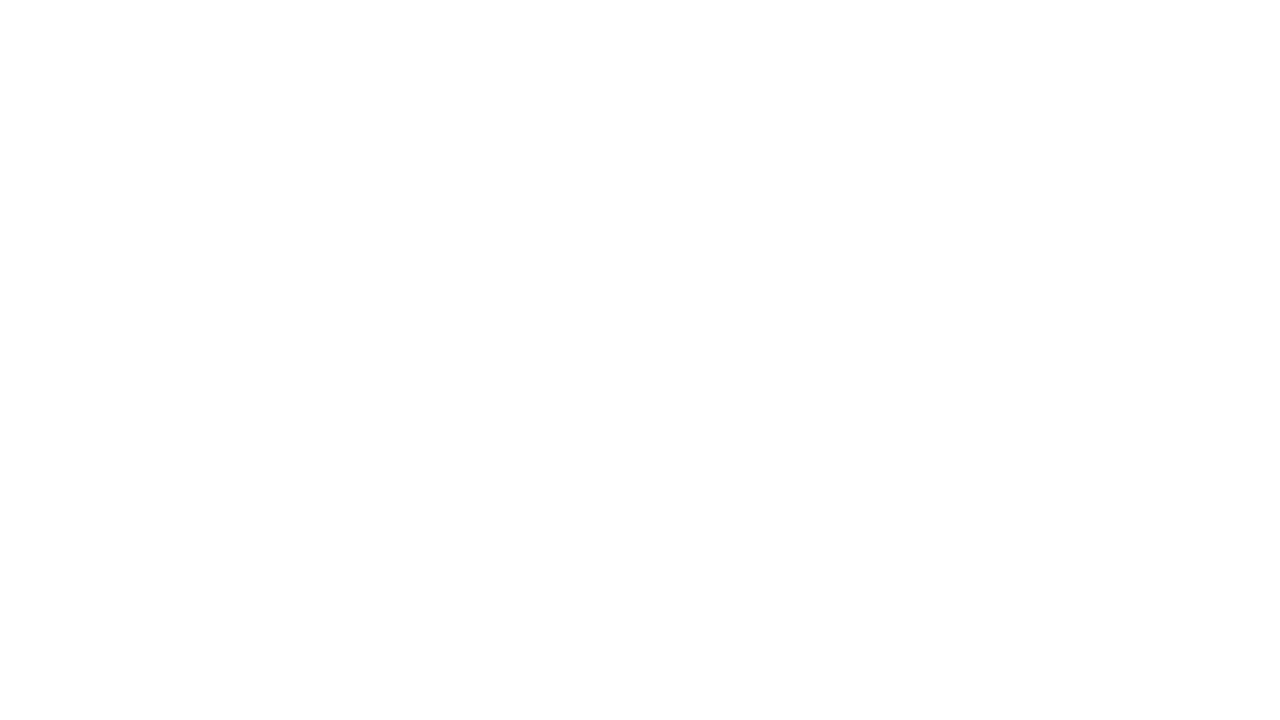

Waited 1 second for page to stabilize
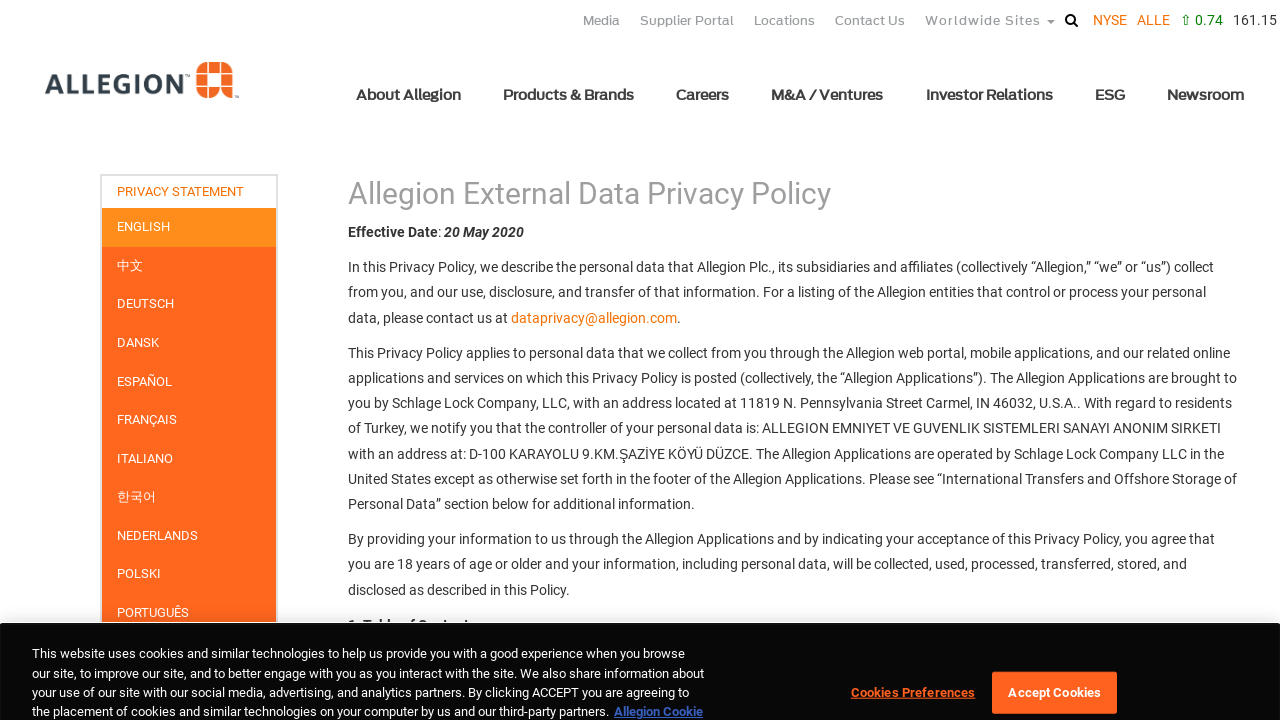

Verified German (Deutsch) language option is present
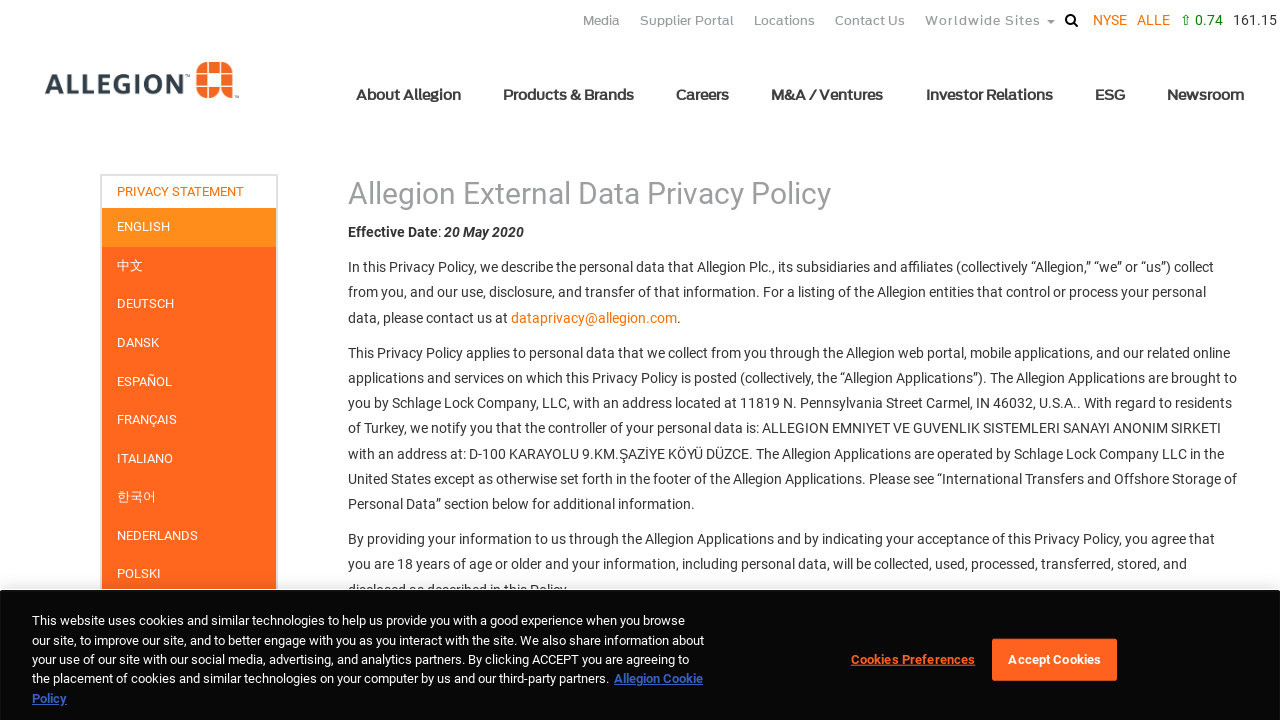

Verified French (Français) language option is present
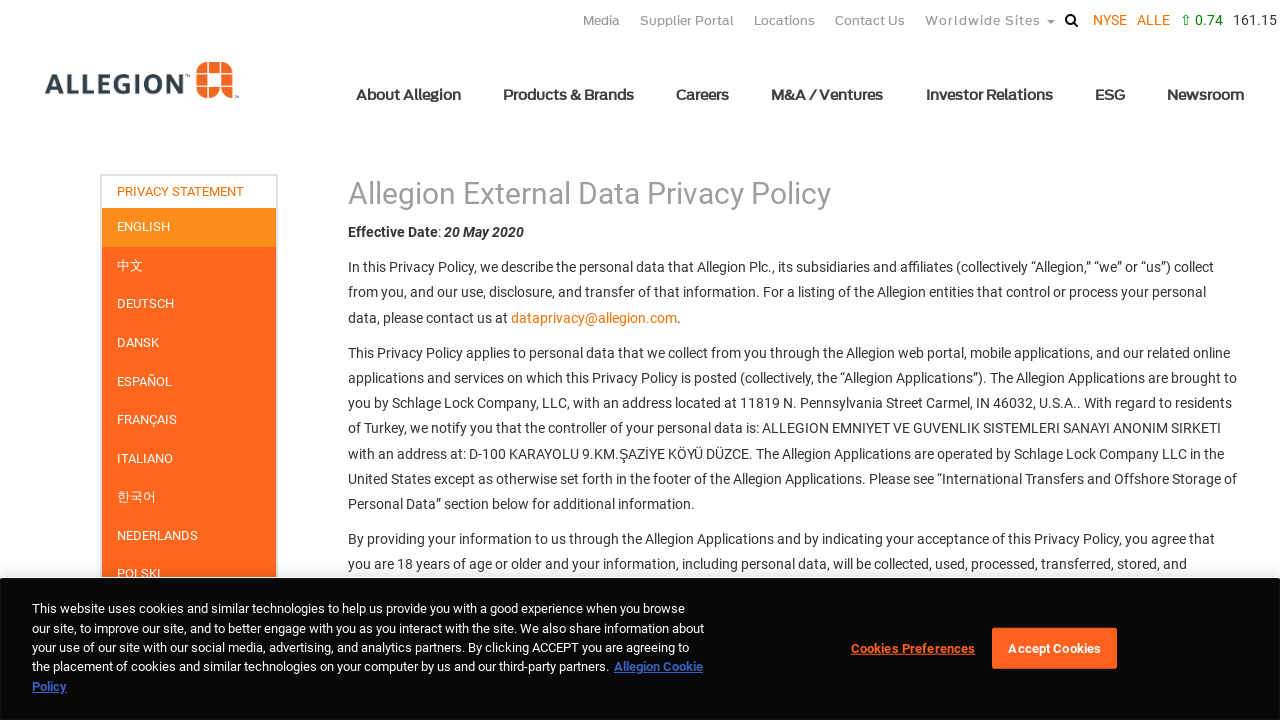

Verified Danish (Dansk) language option is present
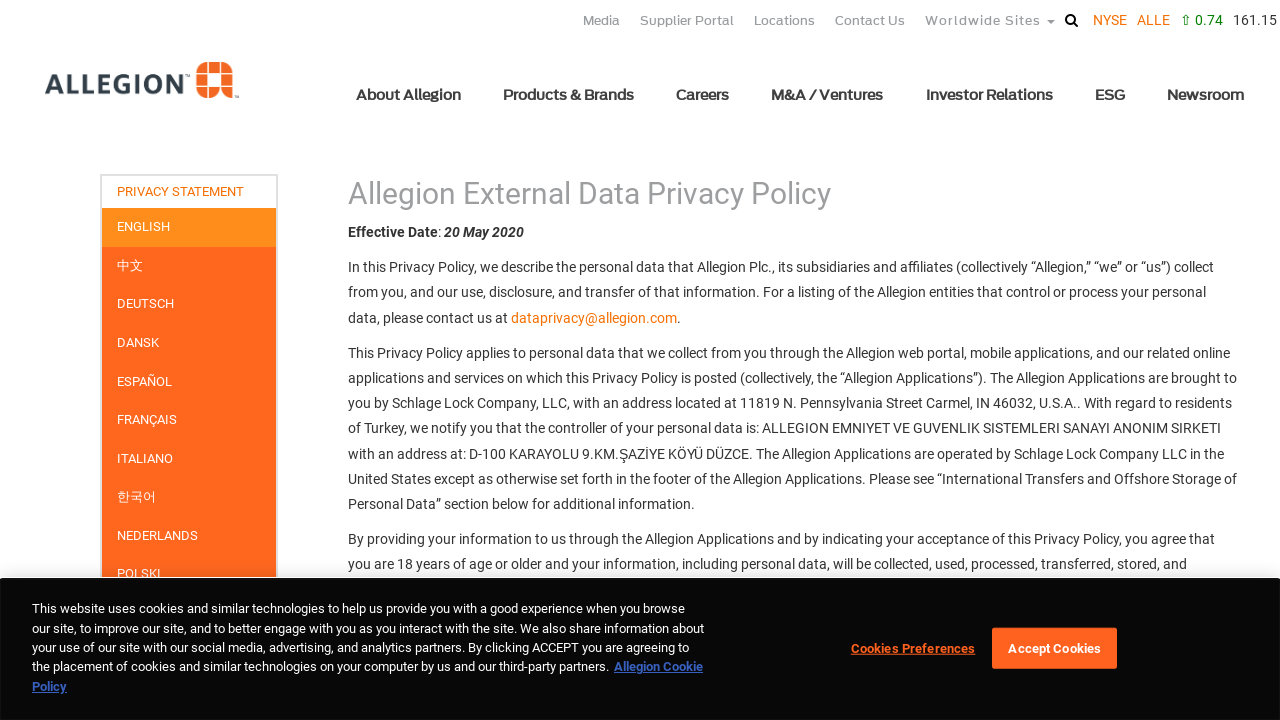

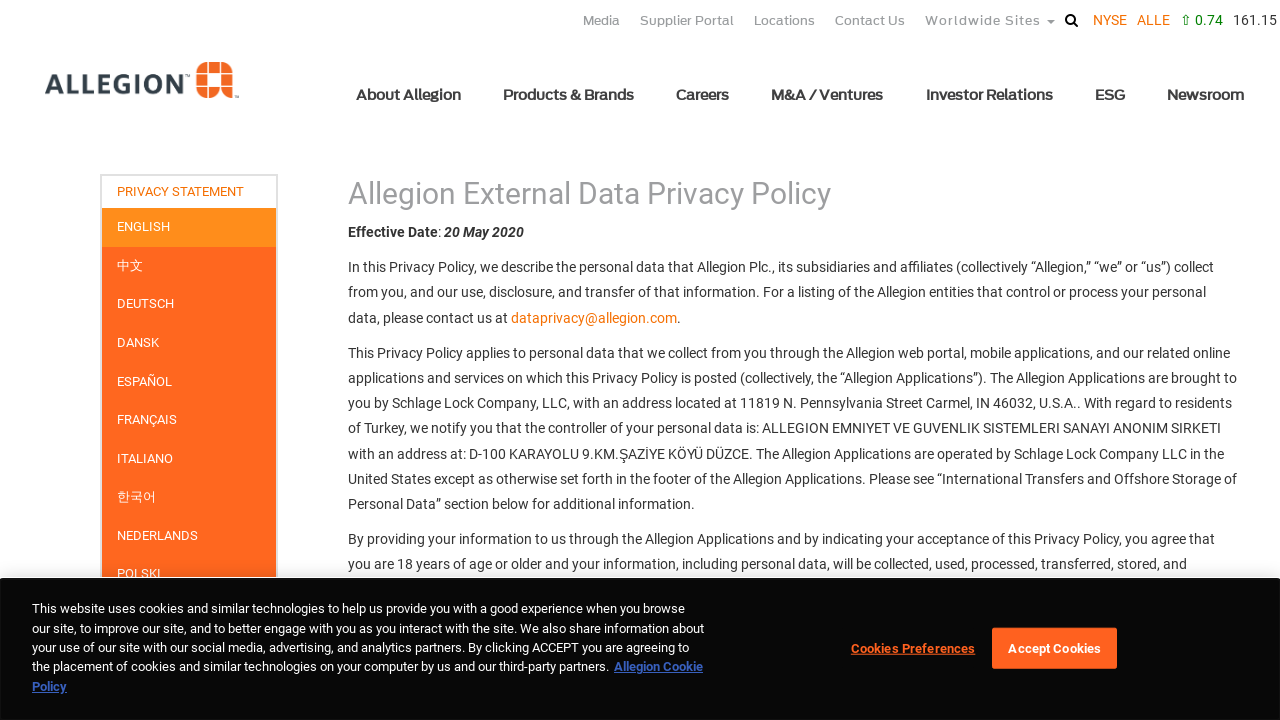